Automates filling out a survey on WJX.cn by randomly selecting radio button options for questions 1-3, filling in a text input for question 4, and submitting the form.

Starting URL: https://www.wjx.cn/vm/hKvbqcL.aspx

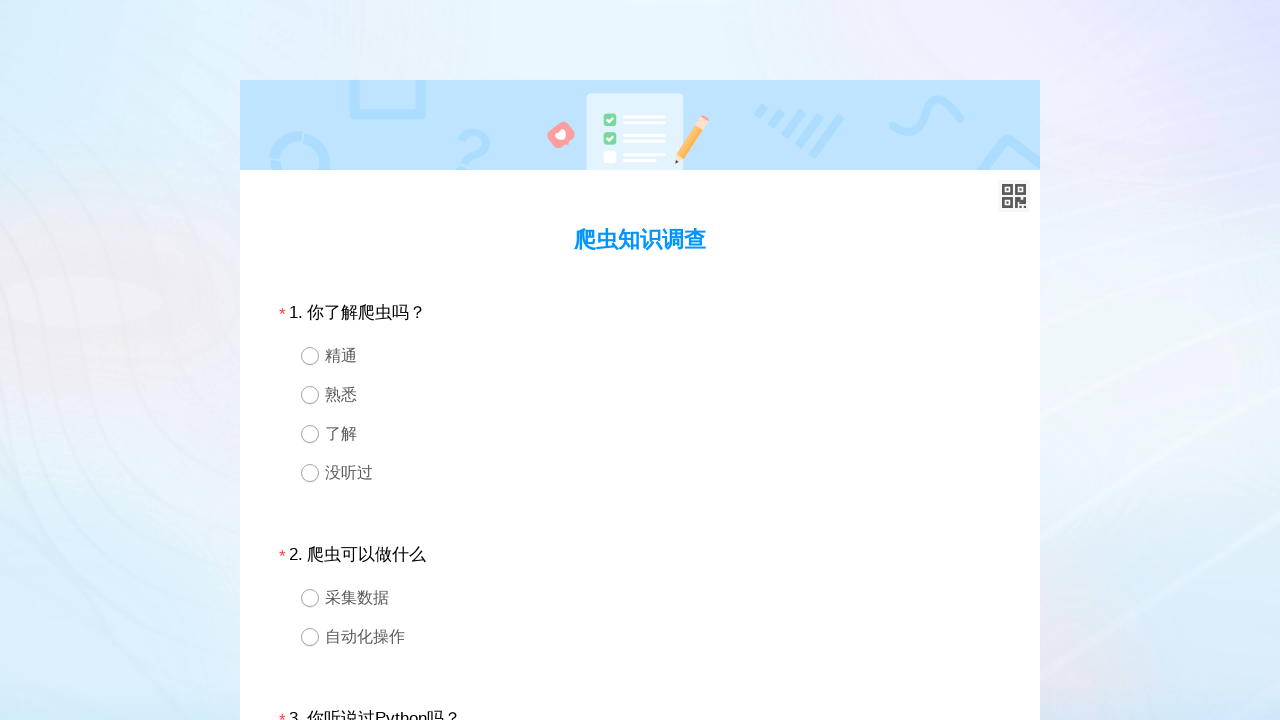

Located question 1 container
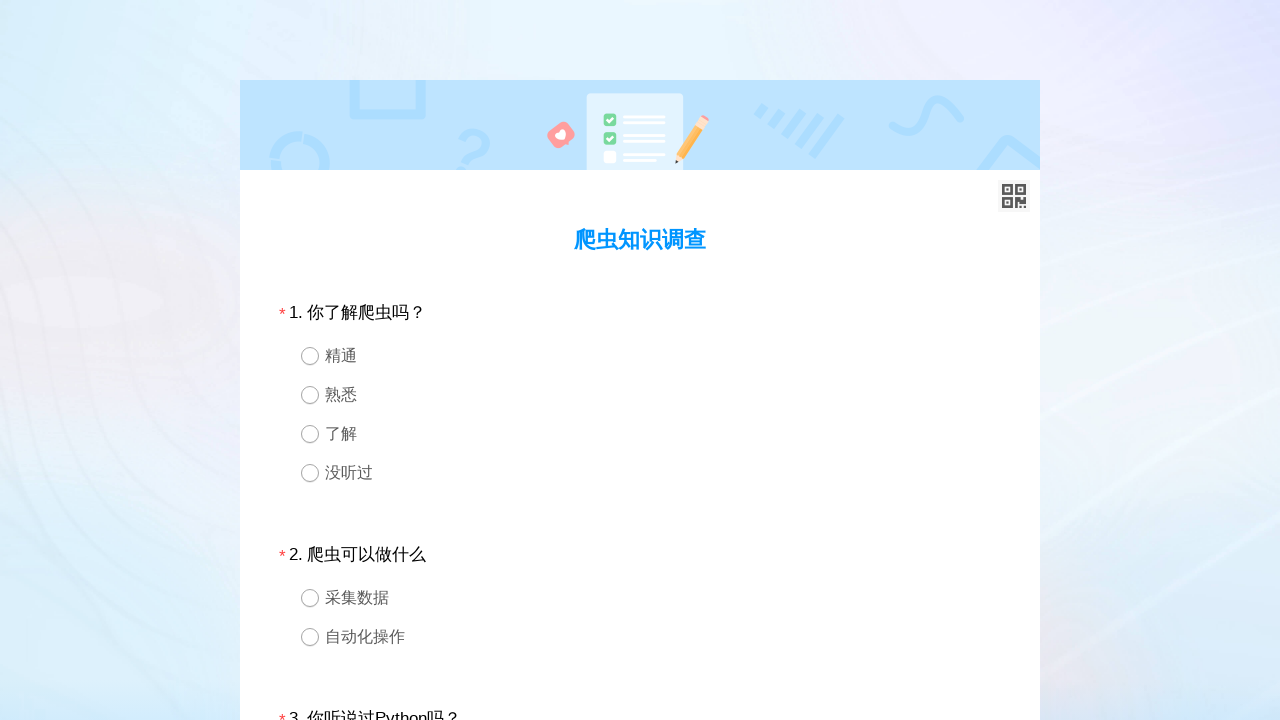

Retrieved all radio button options for question 1
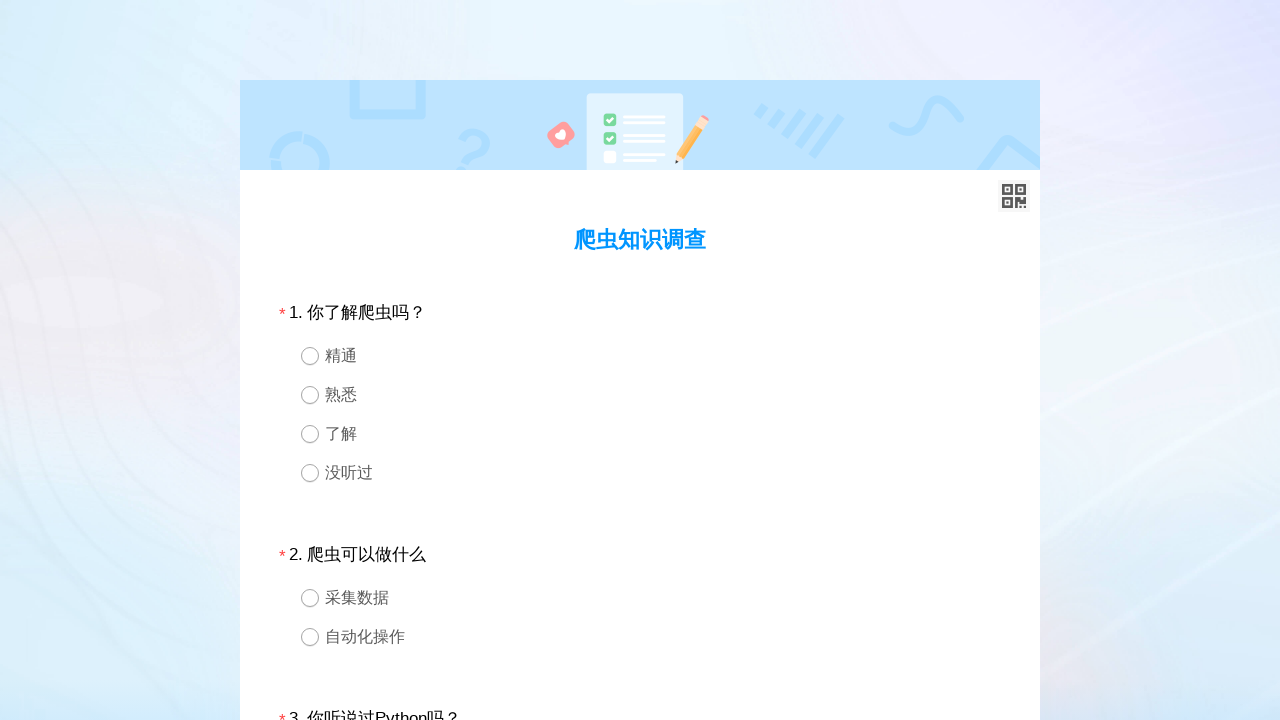

Selected random radio button option for question 1 at (640, 356) on #div1 >> div.ui-radio >> nth=0
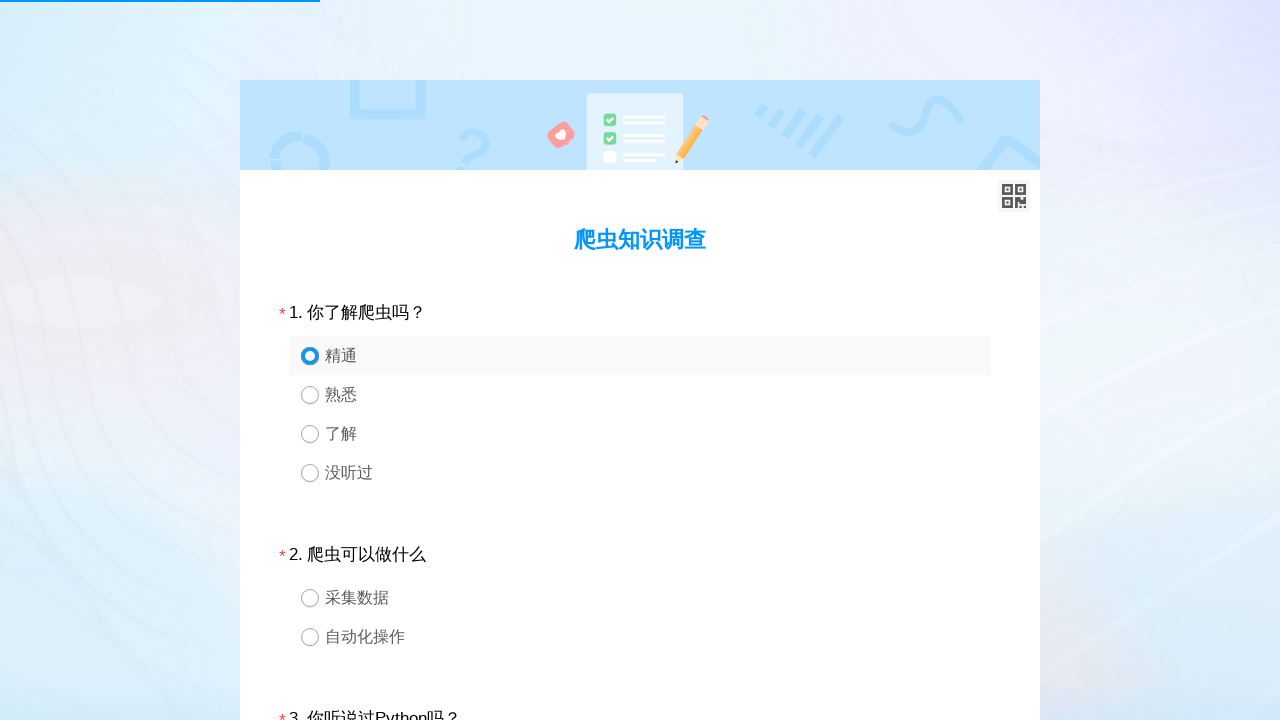

Located question 2 container
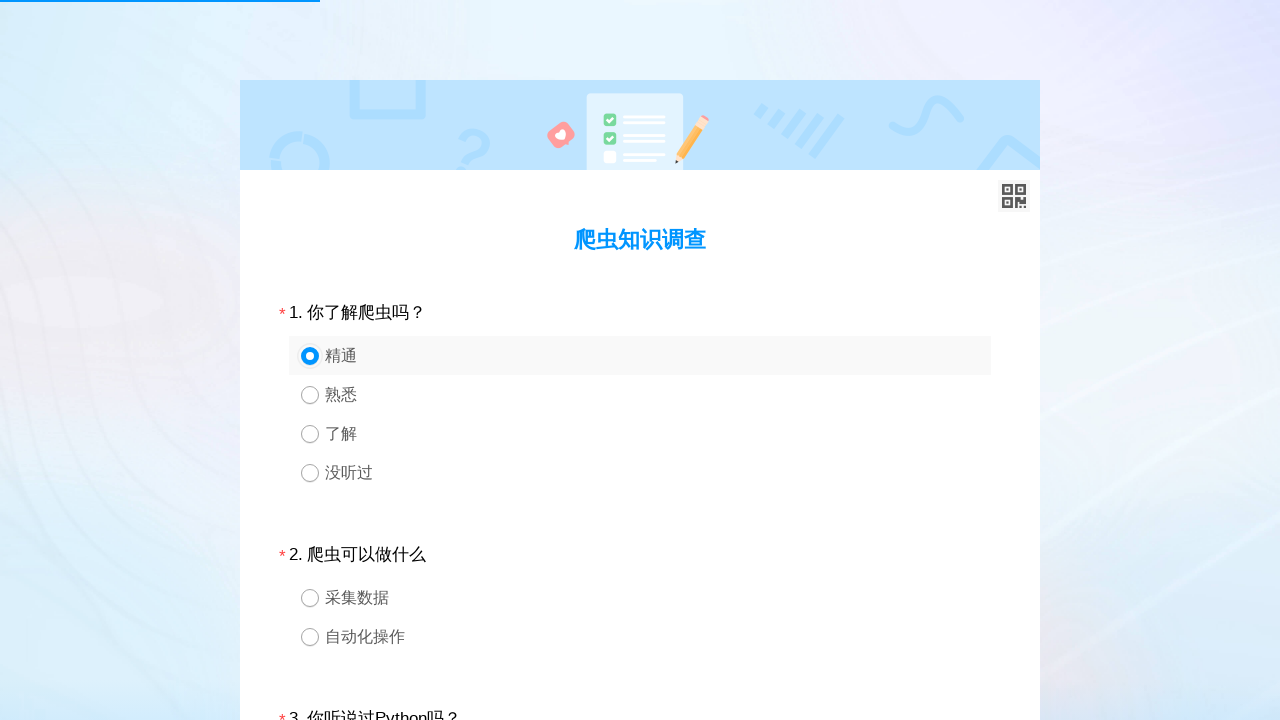

Retrieved all radio button options for question 2
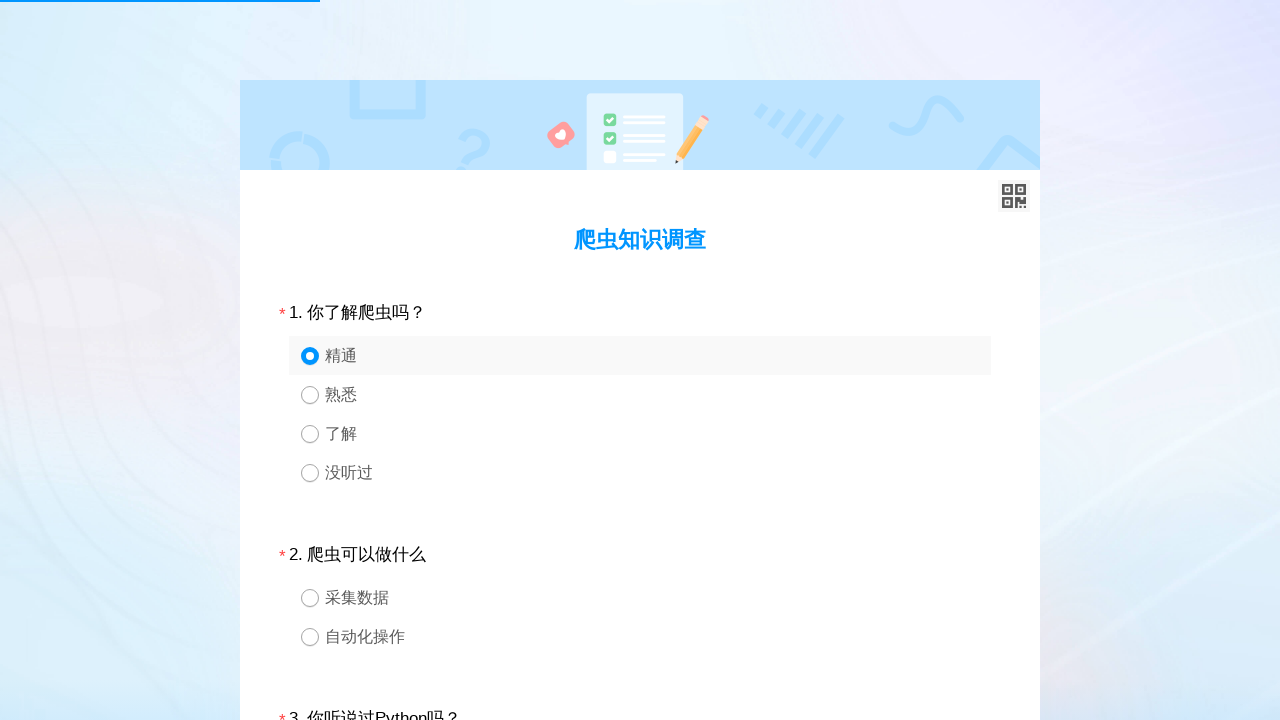

Selected random radio button option for question 2 at (640, 598) on #div2 >> div.ui-radio >> nth=0
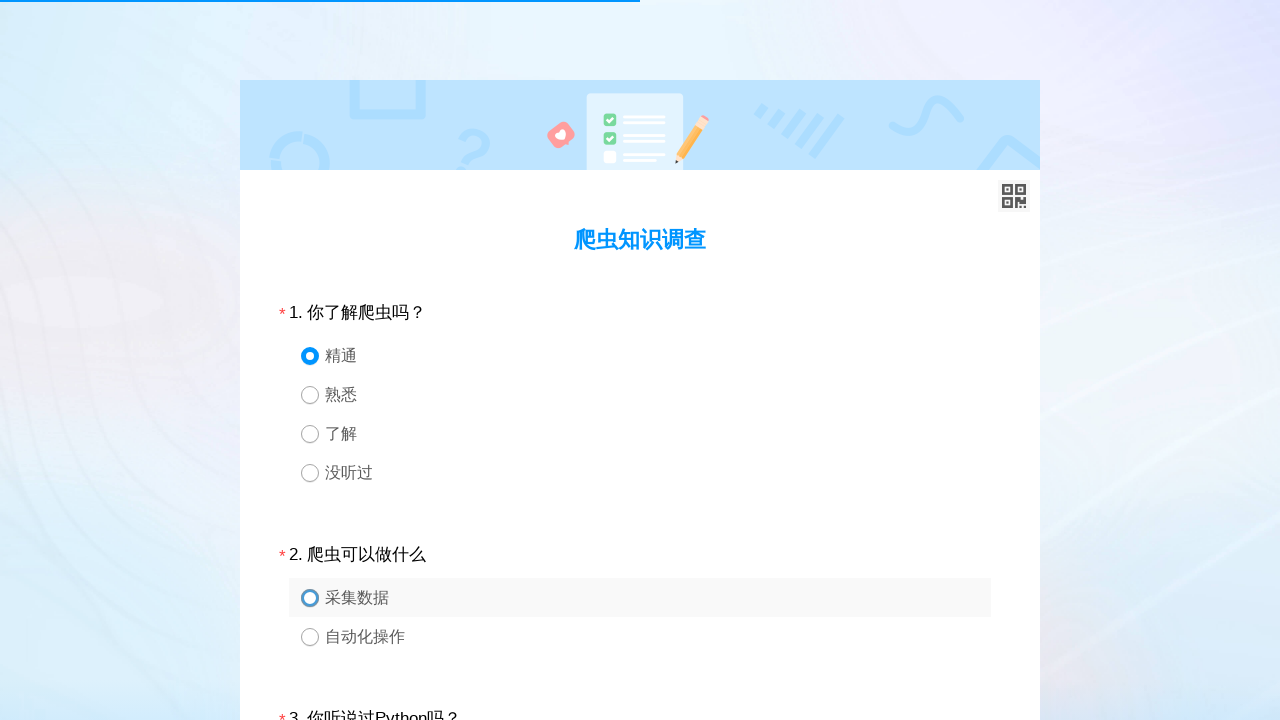

Located question 3 container
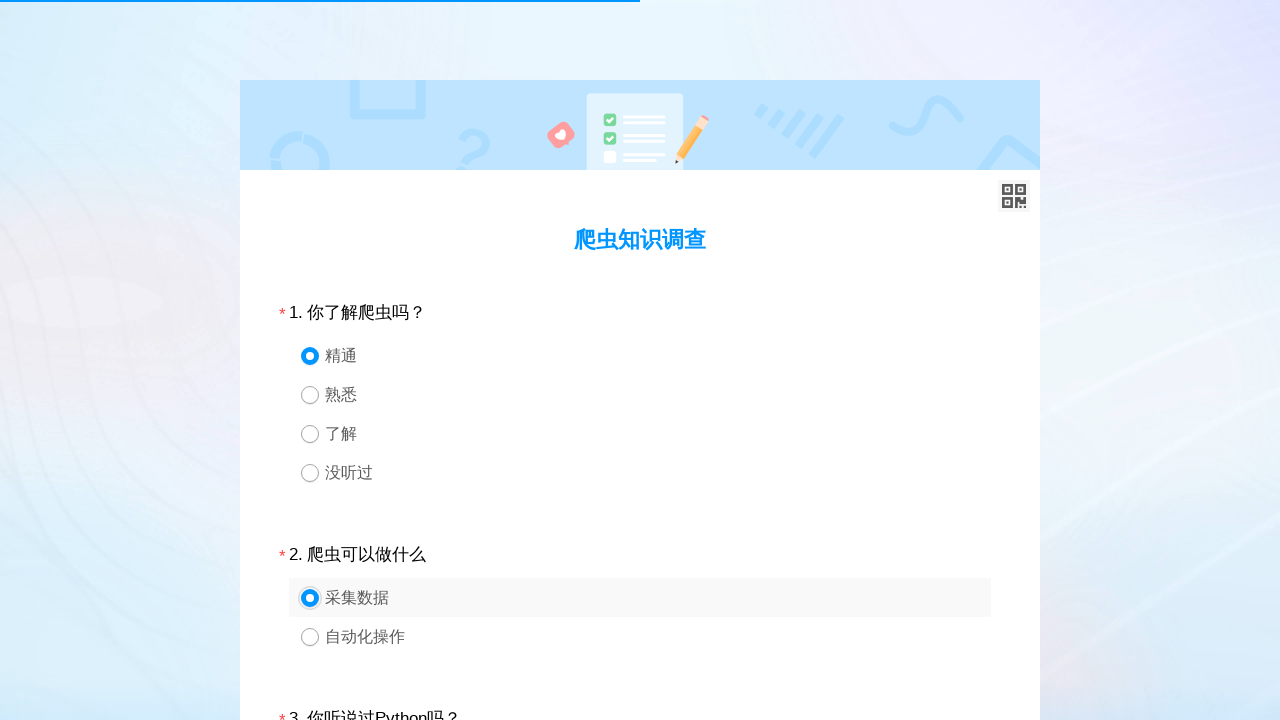

Retrieved all radio button options for question 3
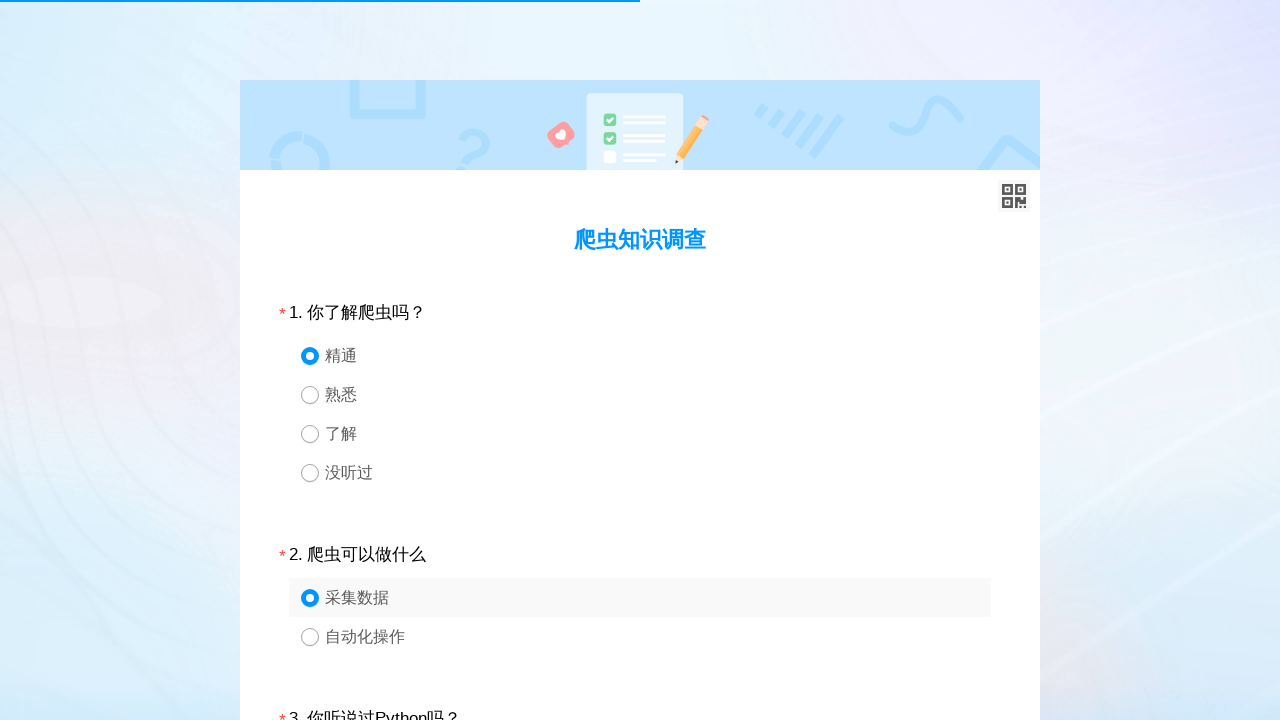

Selected random radio button option for question 3 at (640, 360) on #div3 >> div.ui-radio >> nth=1
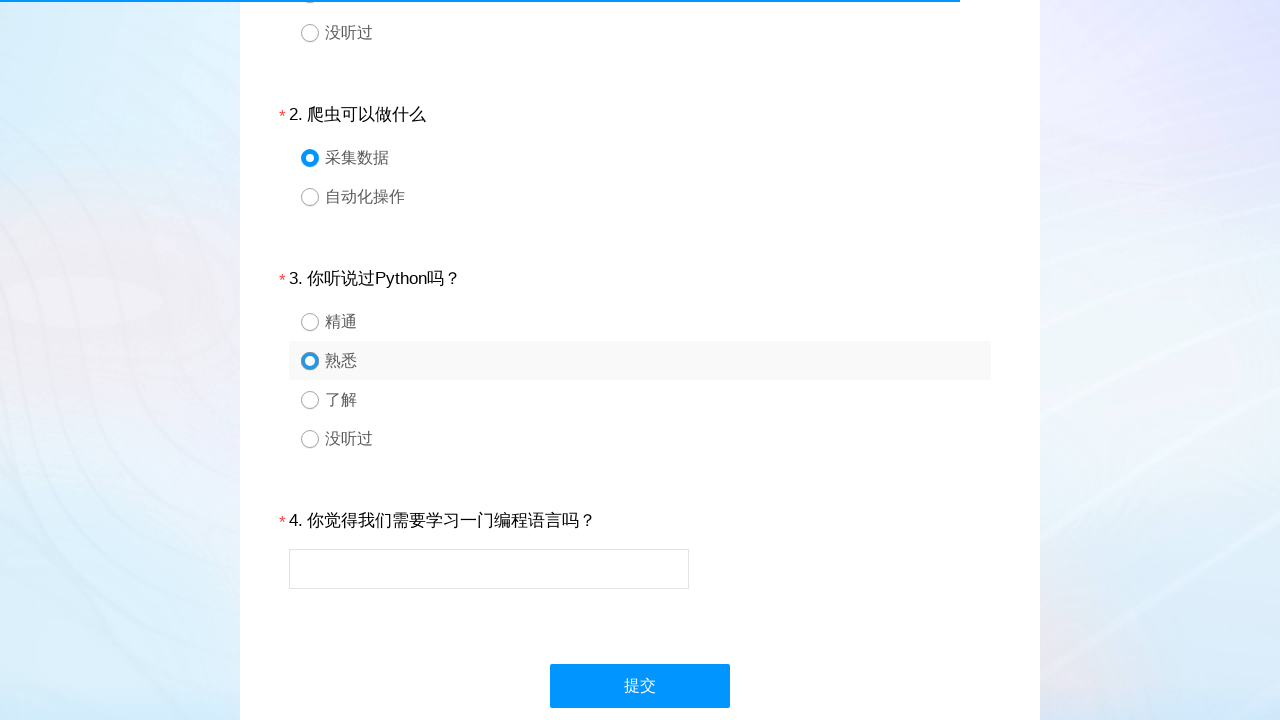

Located question 4 container
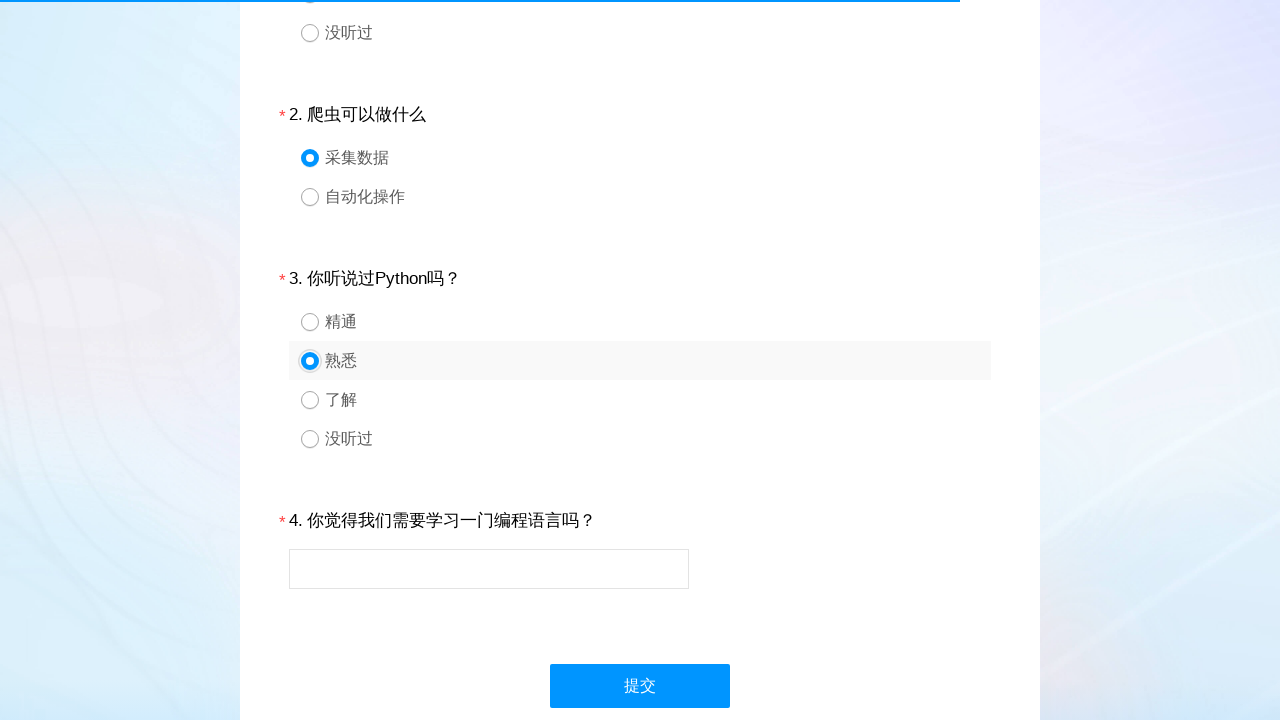

Located text input field for question 4
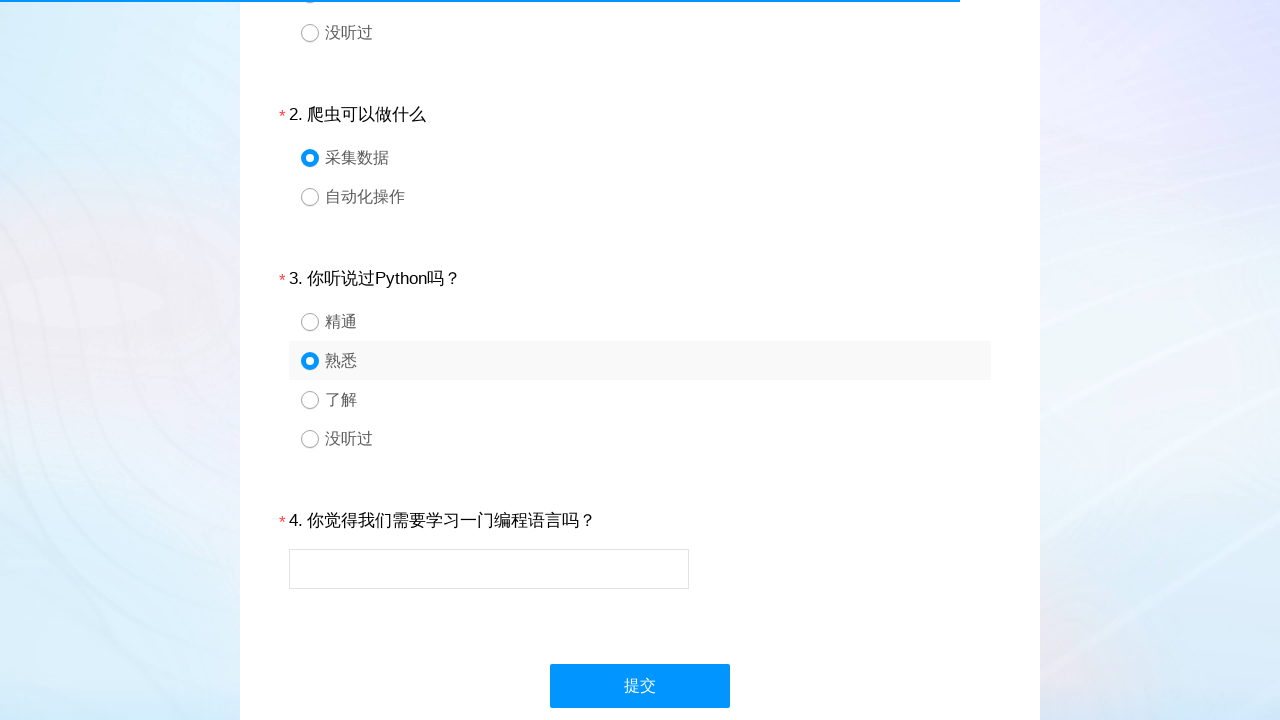

Filled question 4 text input with 'This survey is great!' on #div4 >> input
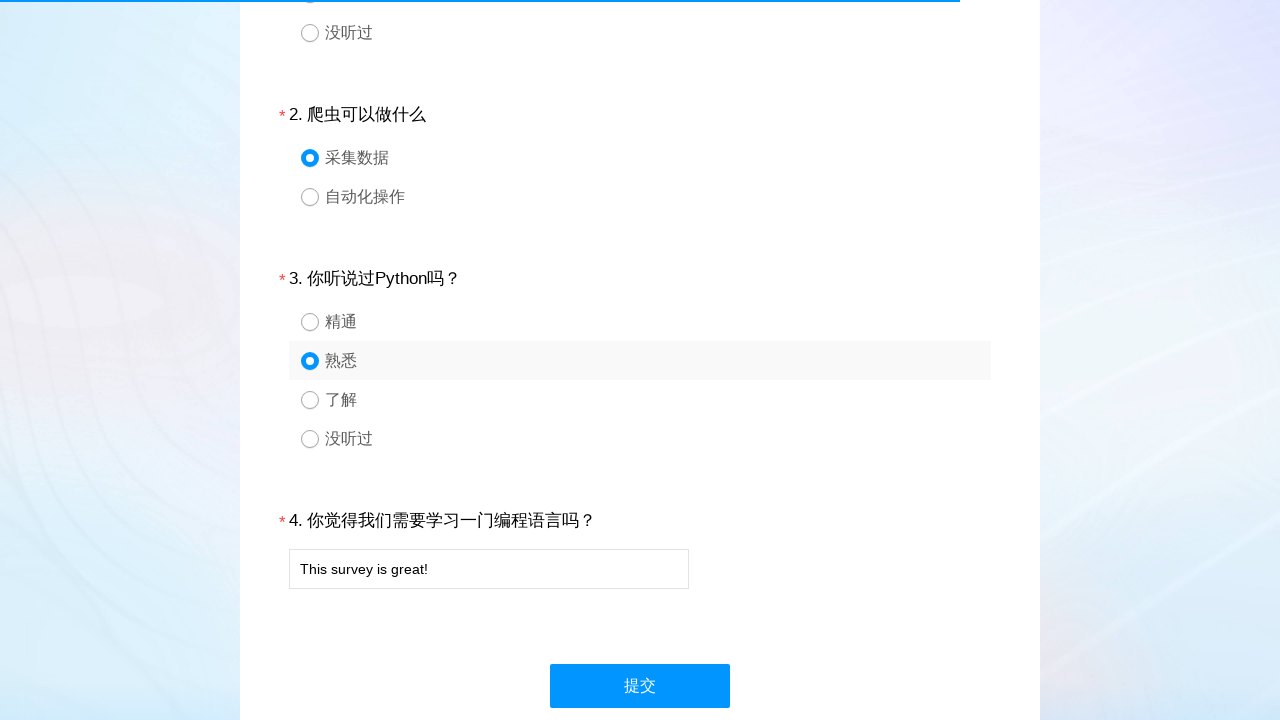

Clicked submit button to complete survey at (640, 686) on #ctlNext
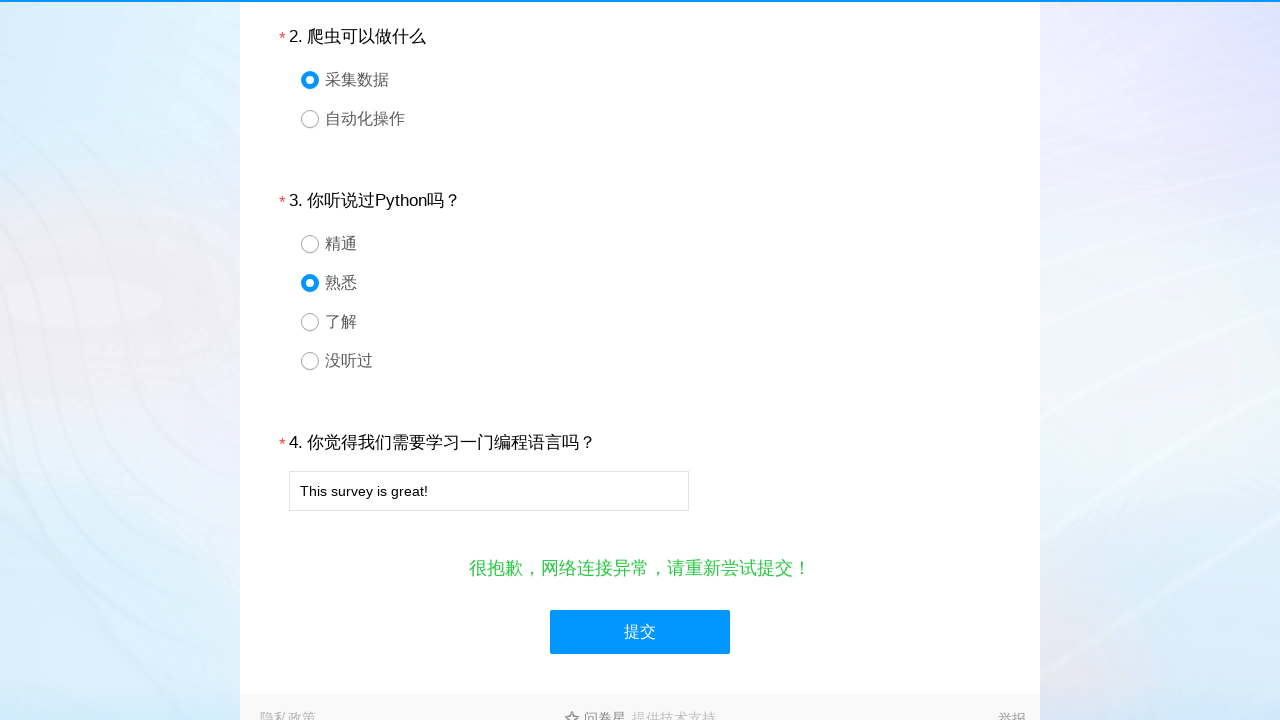

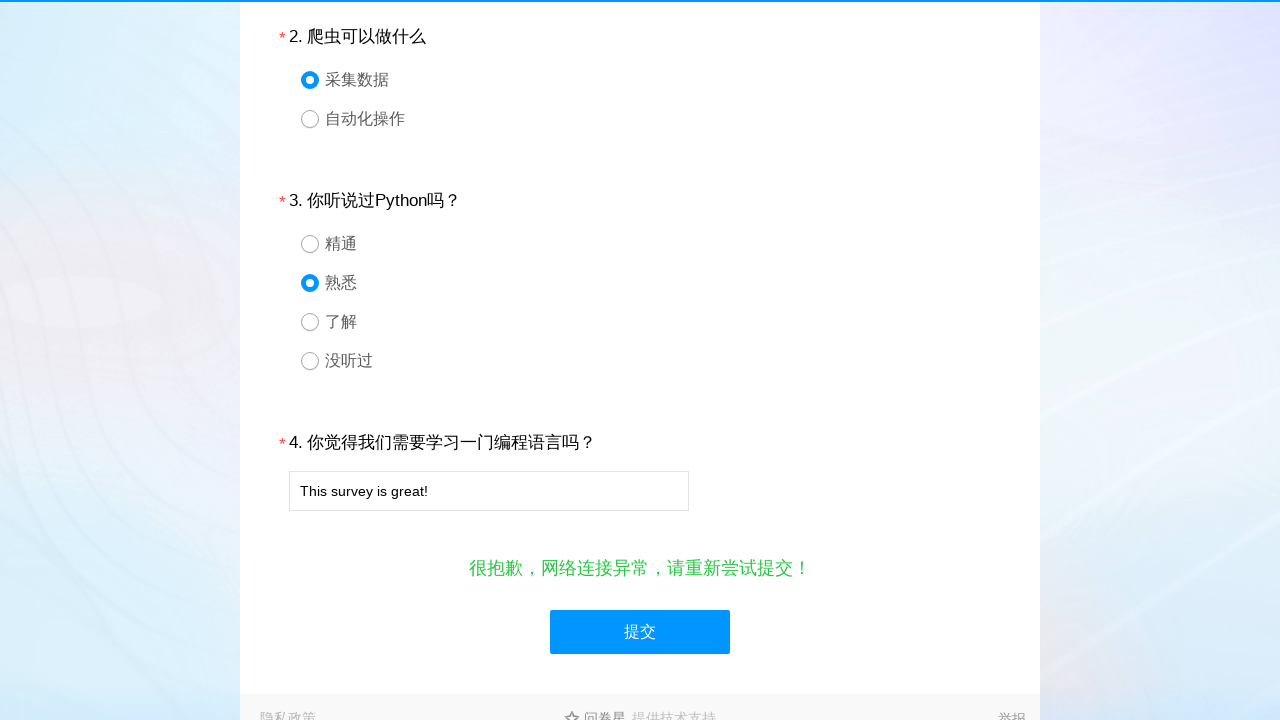